Tests JavaScript alert handling by clicking a button to trigger an alert and then accepting it

Starting URL: https://the-internet.herokuapp.com/javascript_alerts

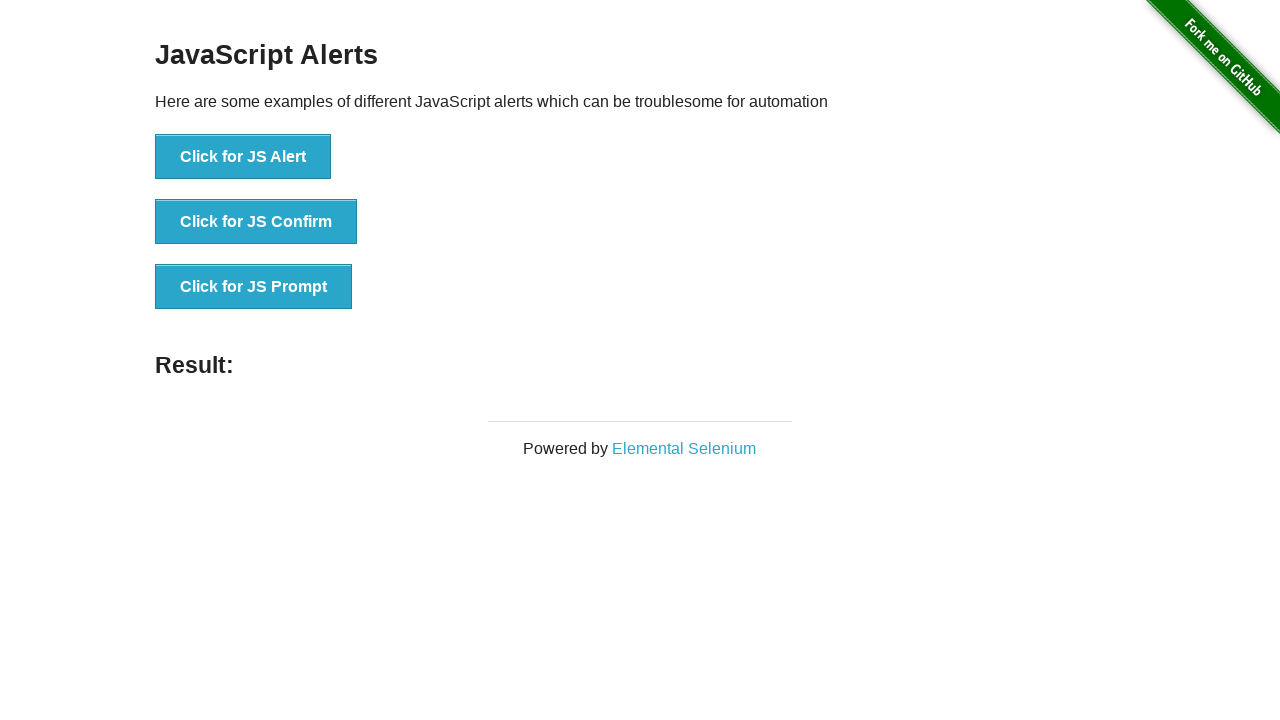

Clicked 'Click for JS Alert' button to trigger JavaScript alert at (243, 157) on xpath=//button[text()='Click for JS Alert']
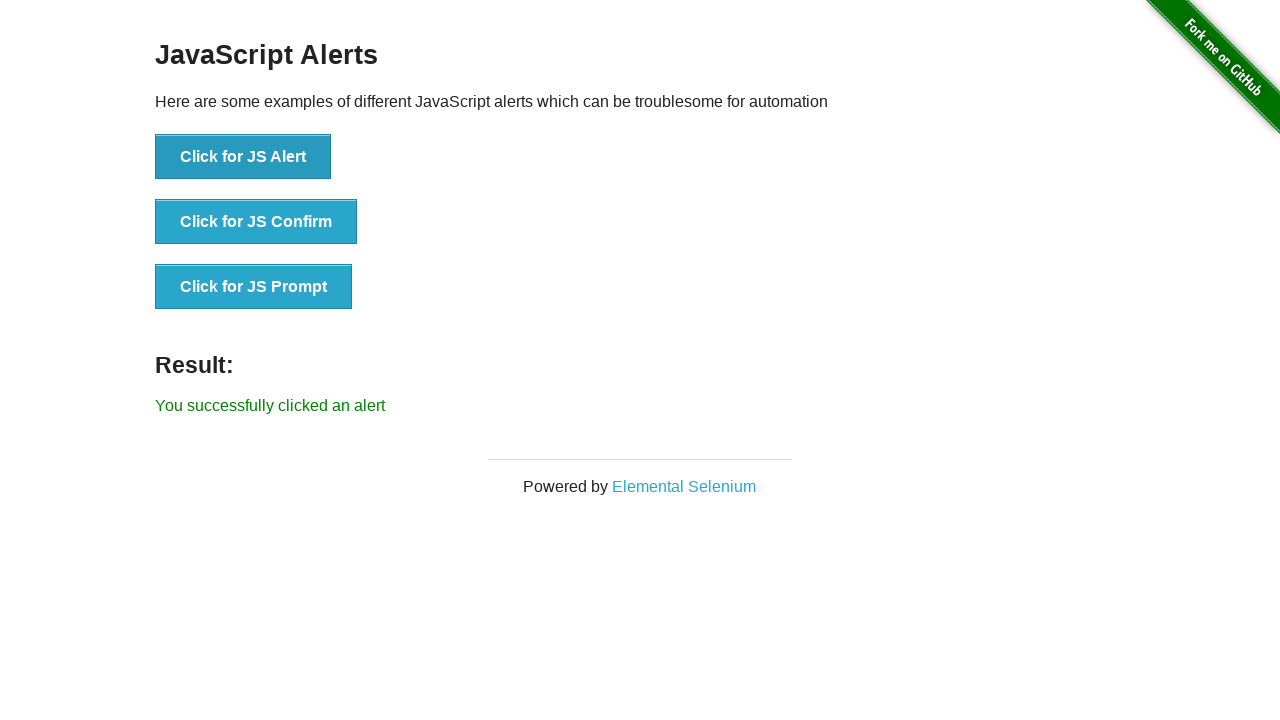

Set up dialog handler to accept alerts
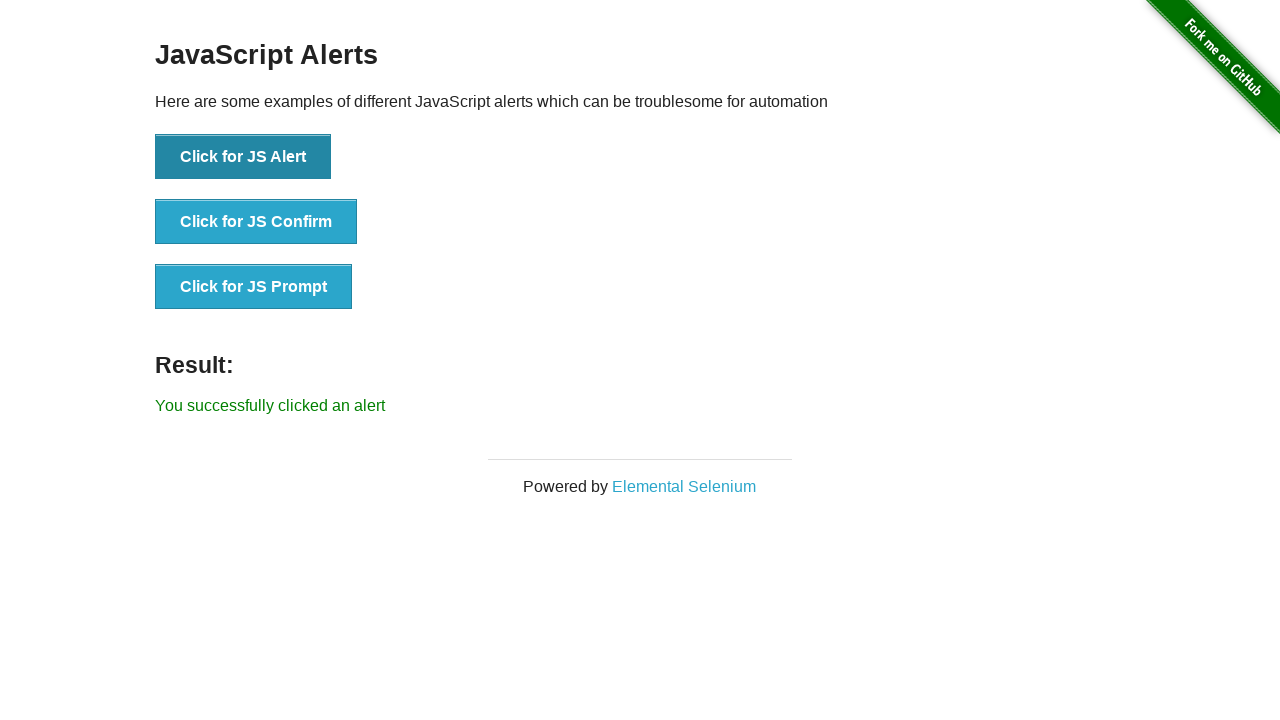

Clicked 'Click for JS Alert' button again and alert was accepted at (243, 157) on xpath=//button[text()='Click for JS Alert']
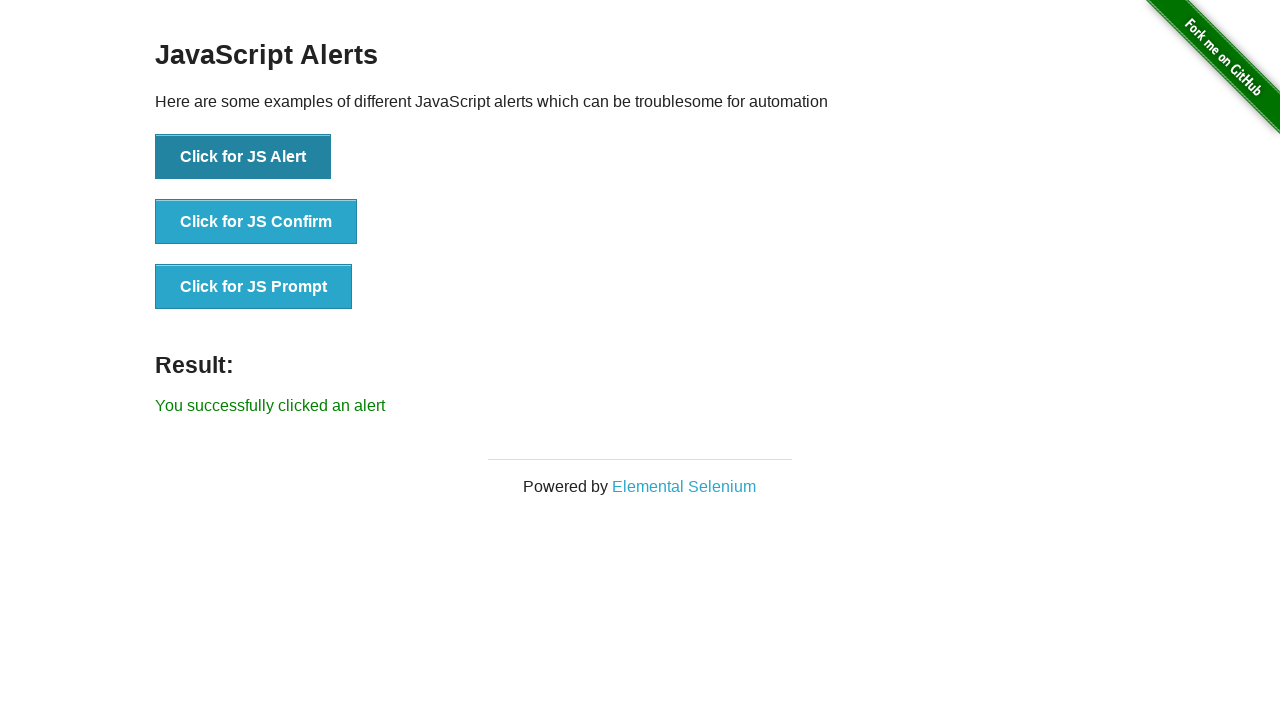

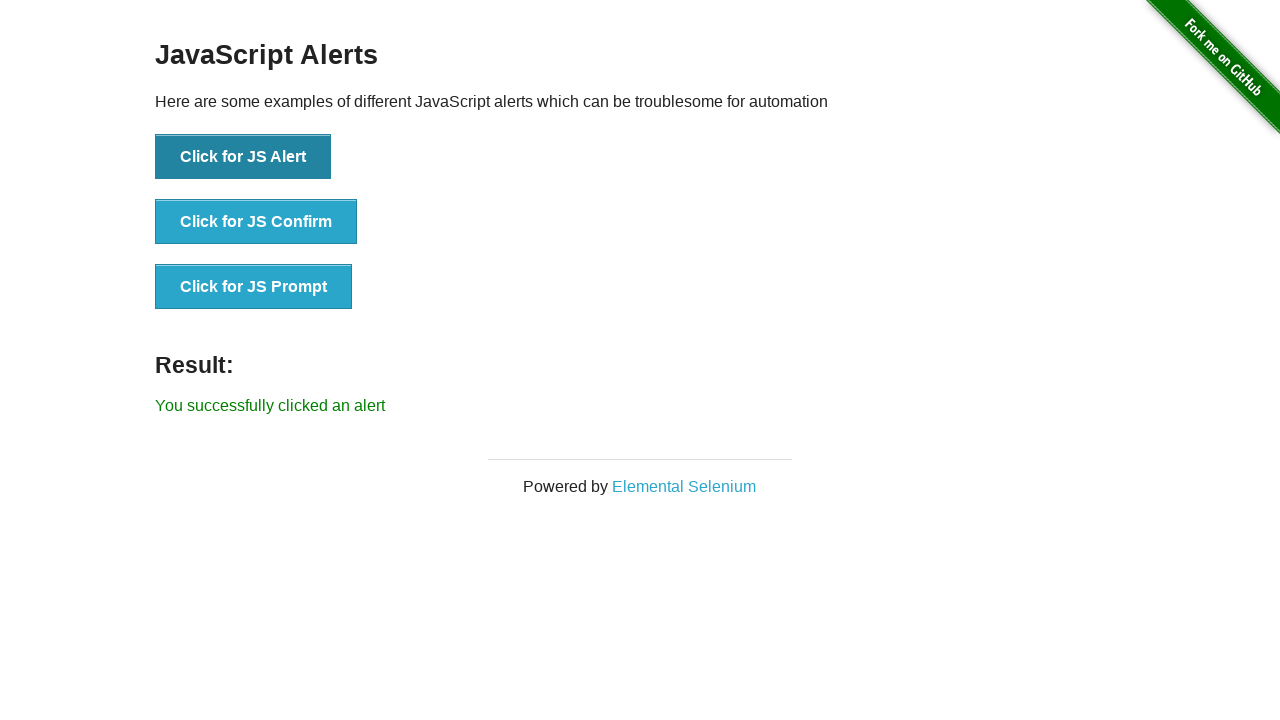